Navigates to the OTUS website and verifies that the page title is not null, logging the title value.

Starting URL: https://otus.ru

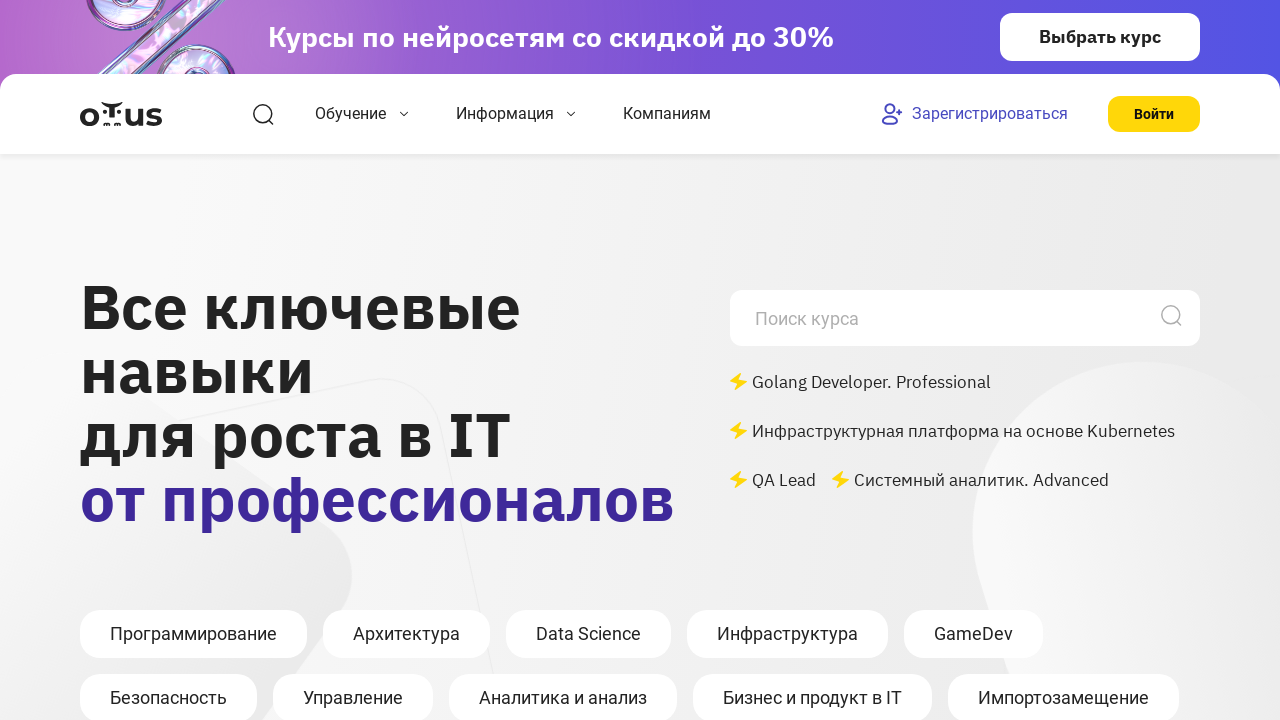

Waited for page to reach domcontentloaded state
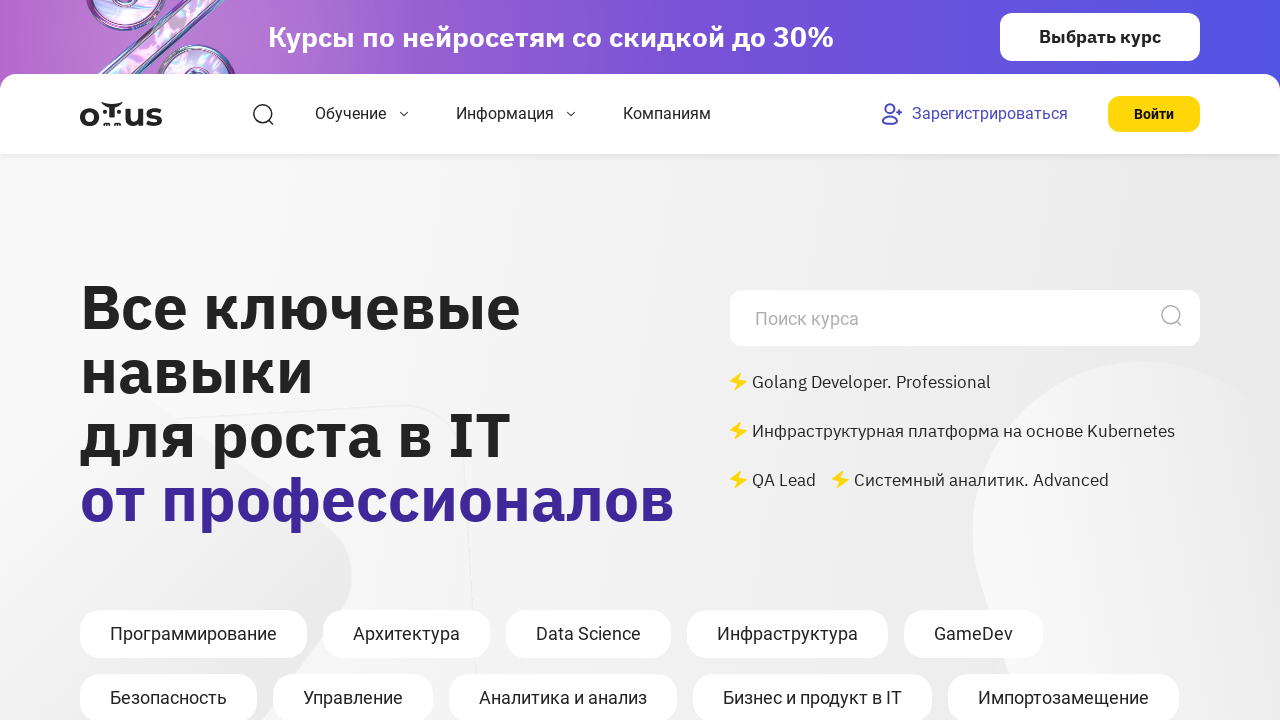

Retrieved page title: 'OTUS - Онлайн-образование'
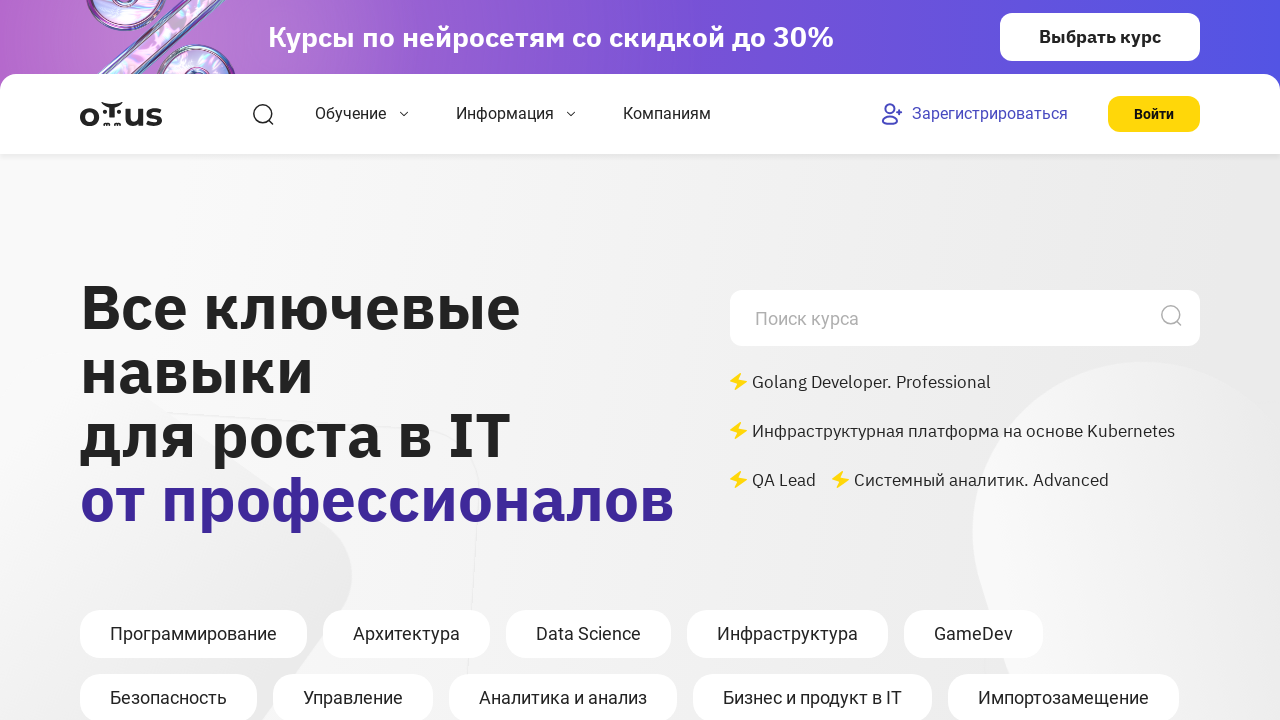

Verified that page title is not null or empty
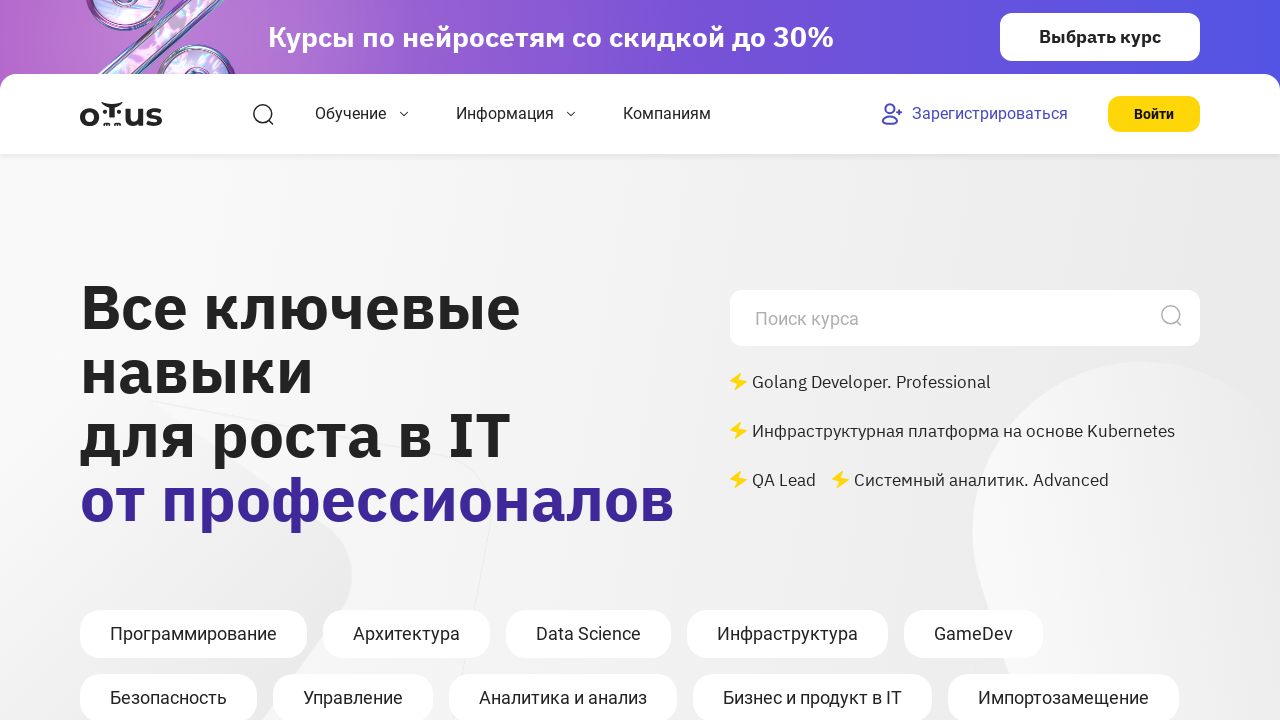

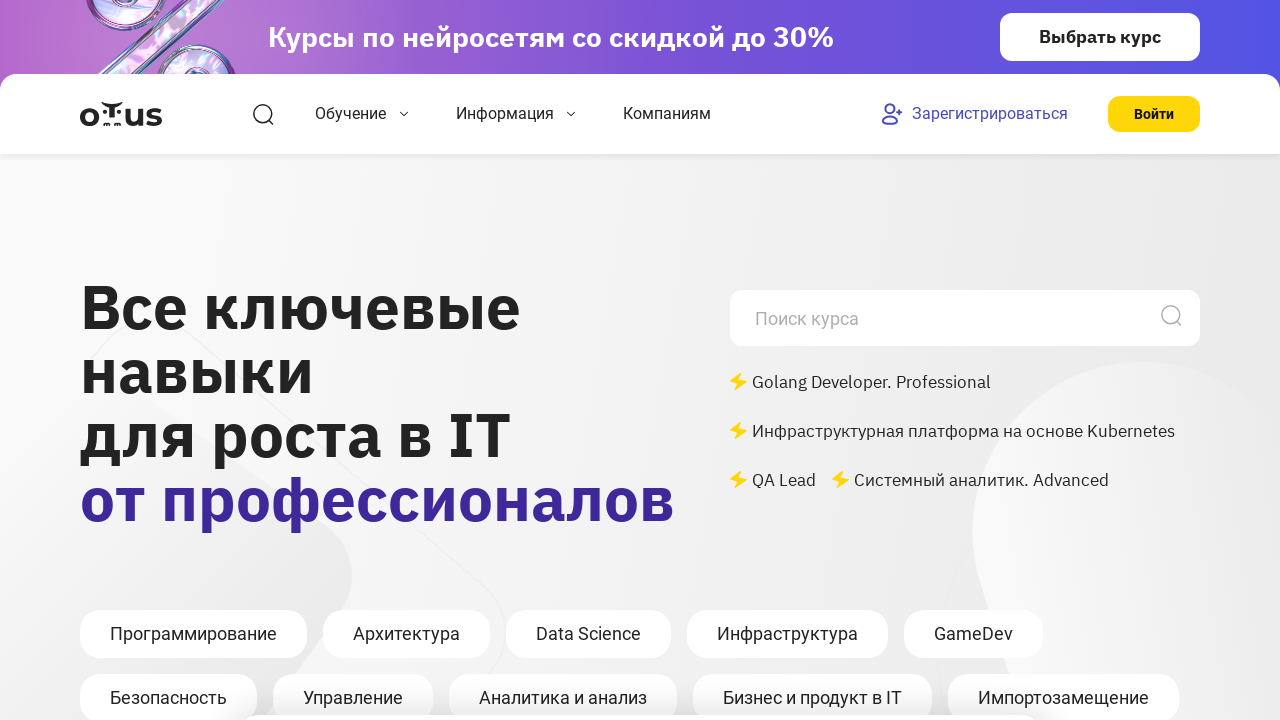